Tests dynamic controls page by clicking the Enable button and verifying the message appears after the input is enabled

Starting URL: https://the-internet.herokuapp.com/dynamic_controls

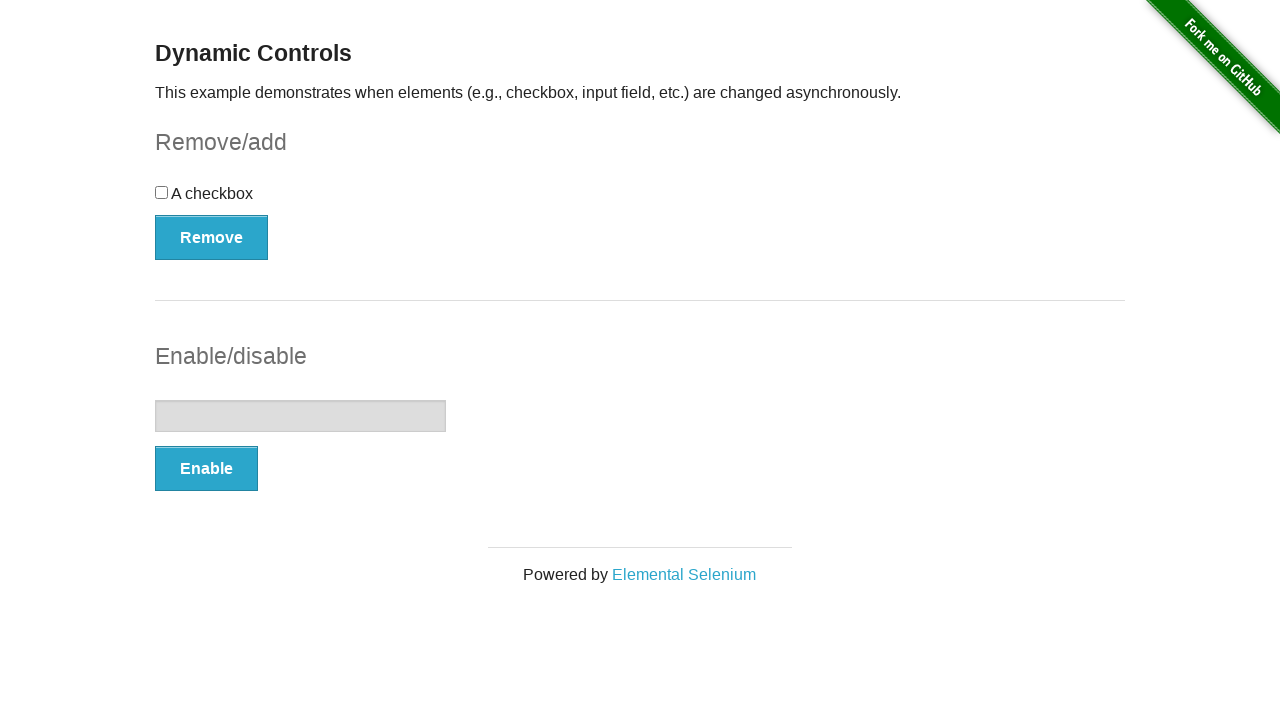

Navigated to dynamic controls page
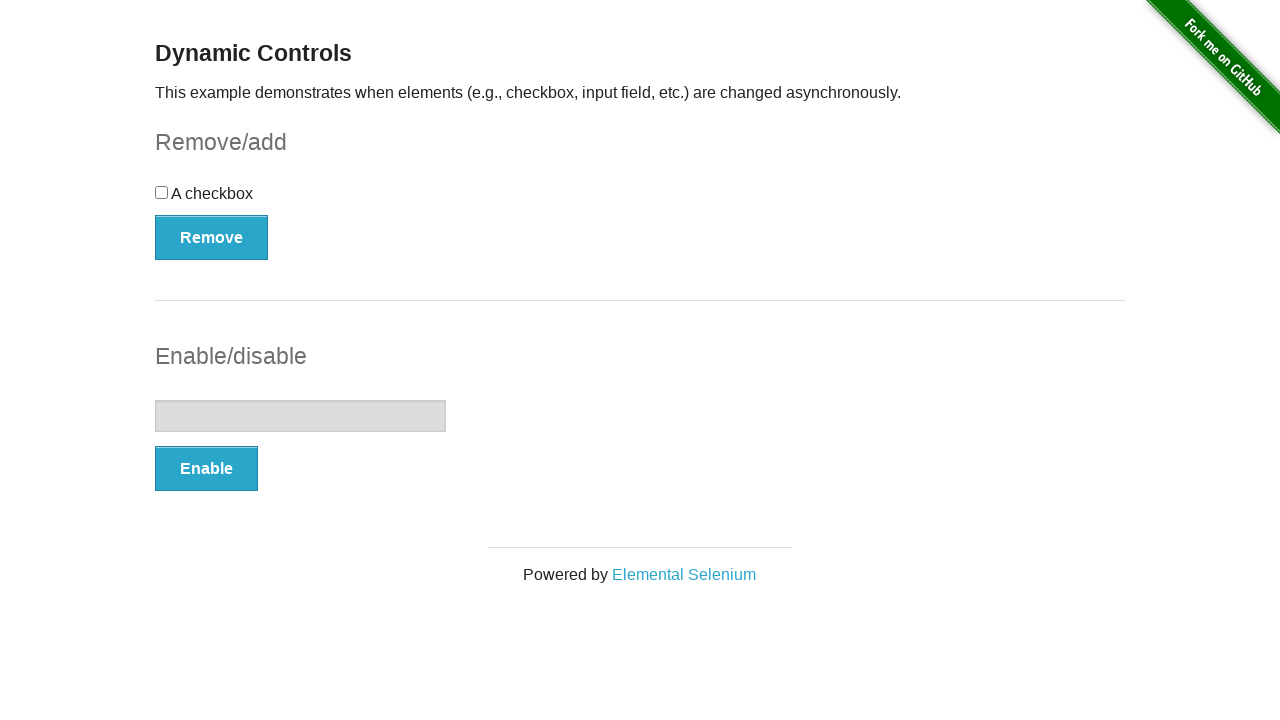

Clicked the Enable button at (206, 469) on xpath=//*[text()='Enable']
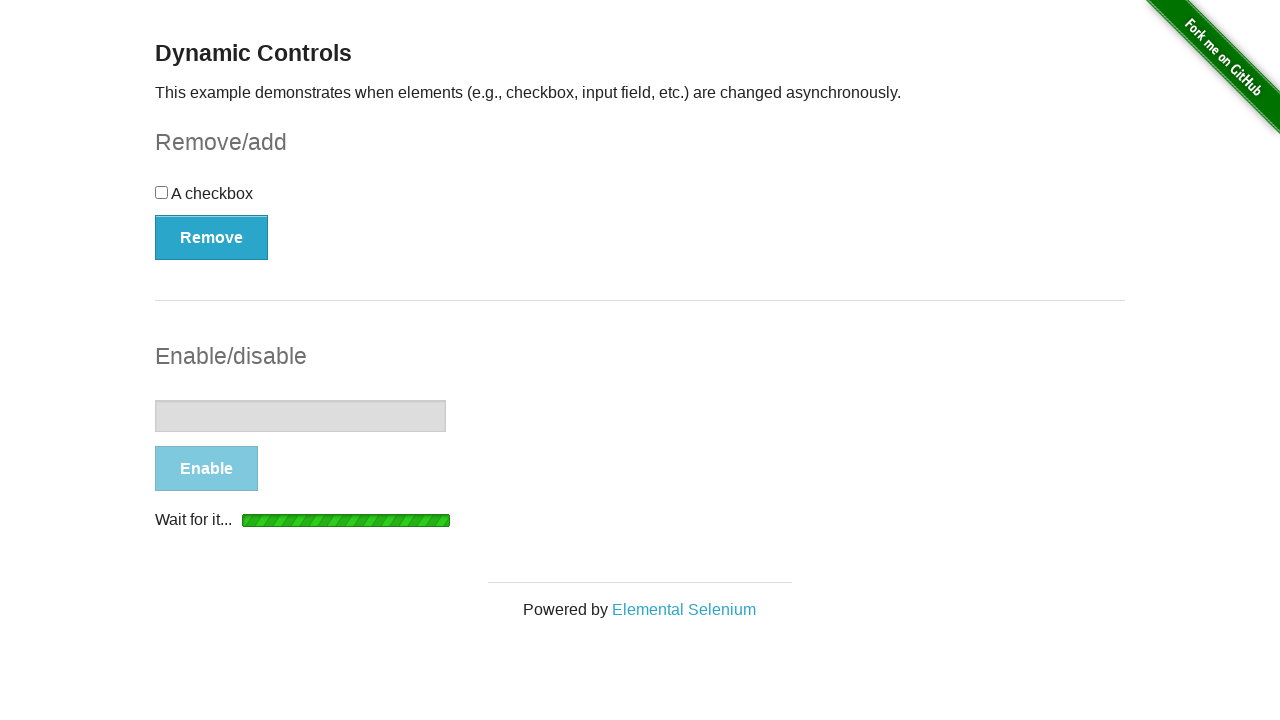

Message element appeared after input was enabled
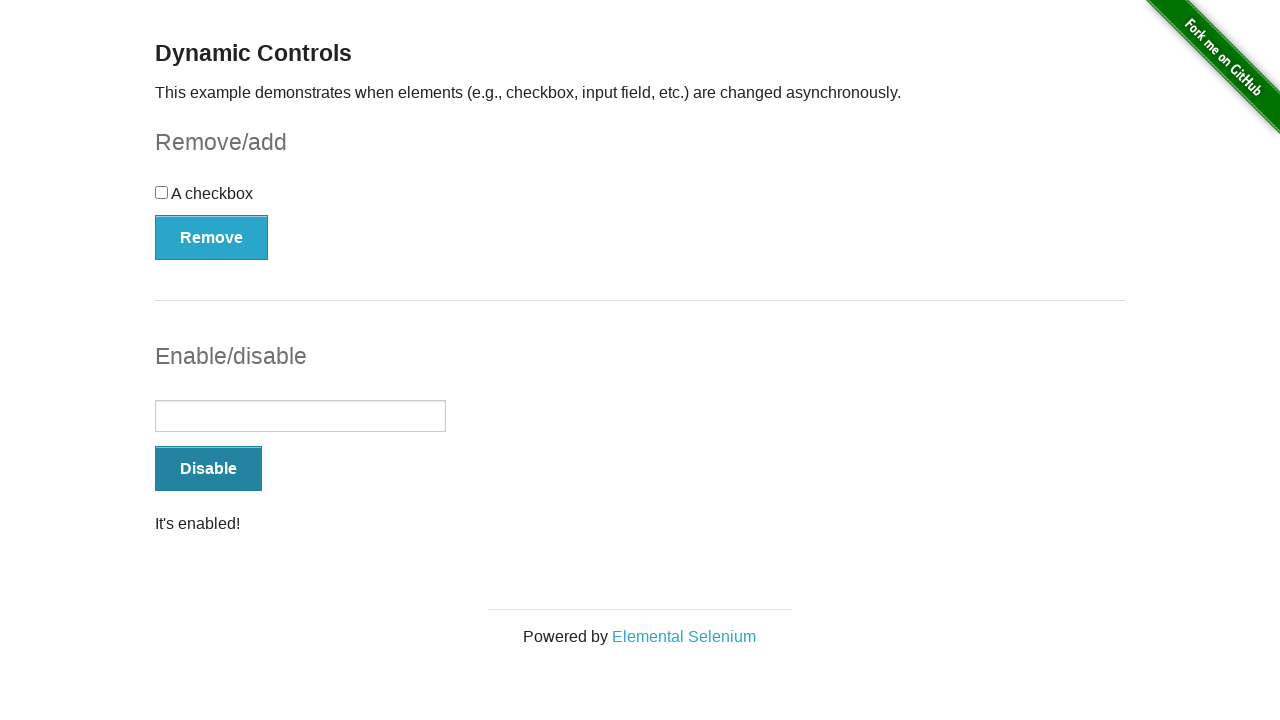

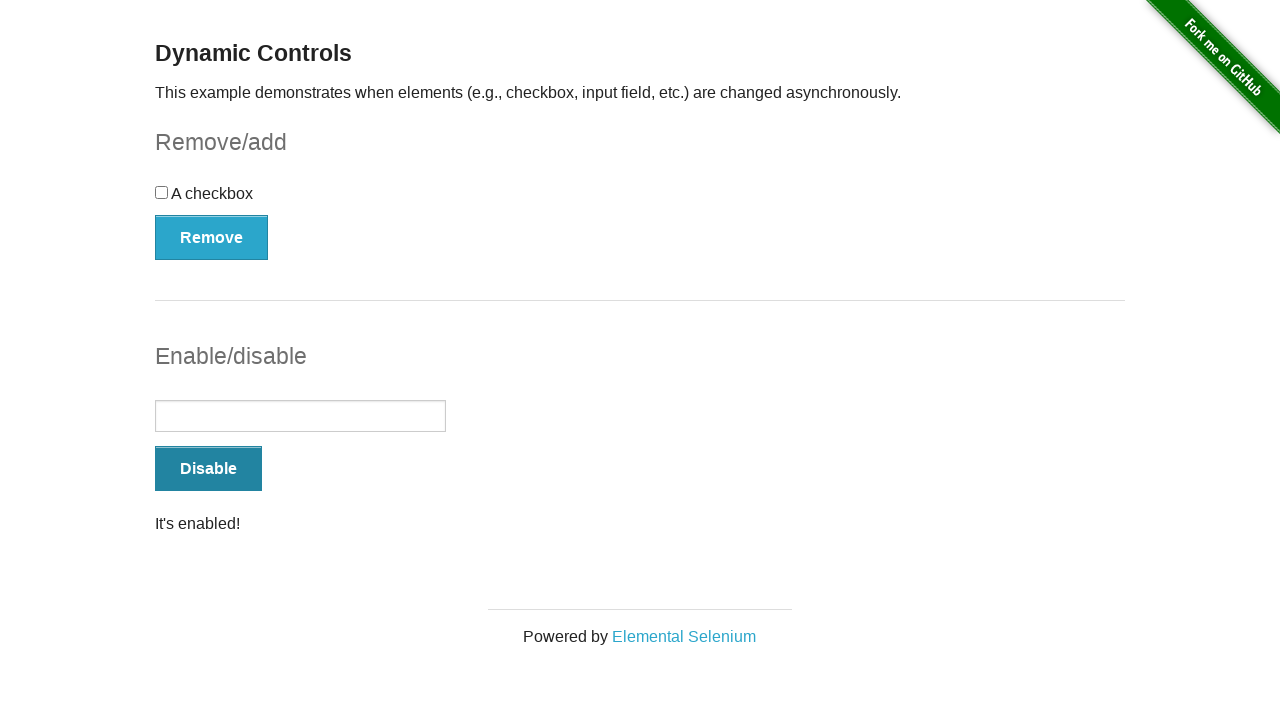